Tests browser navigation functions including clicking a link, navigating back, forward, and refreshing the page

Starting URL: https://testpages.eviltester.com/styled/index.html

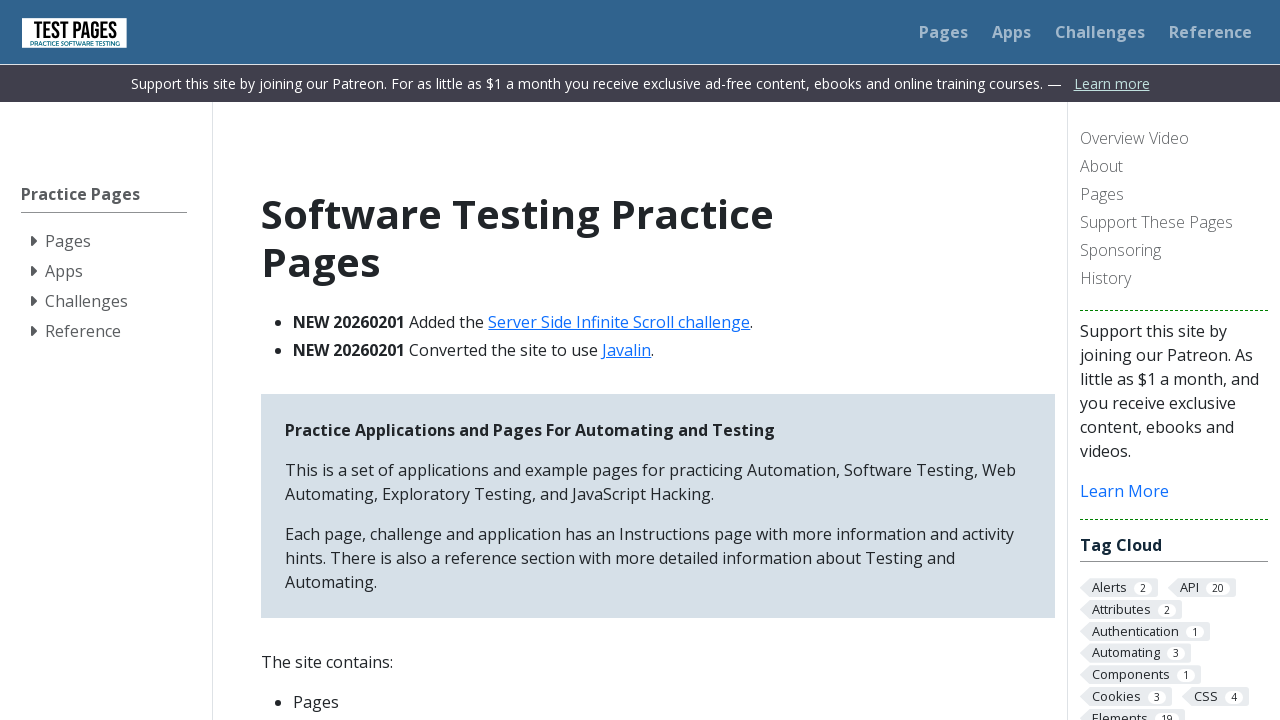

Clicked on About link at (1174, 168) on a:text('About')
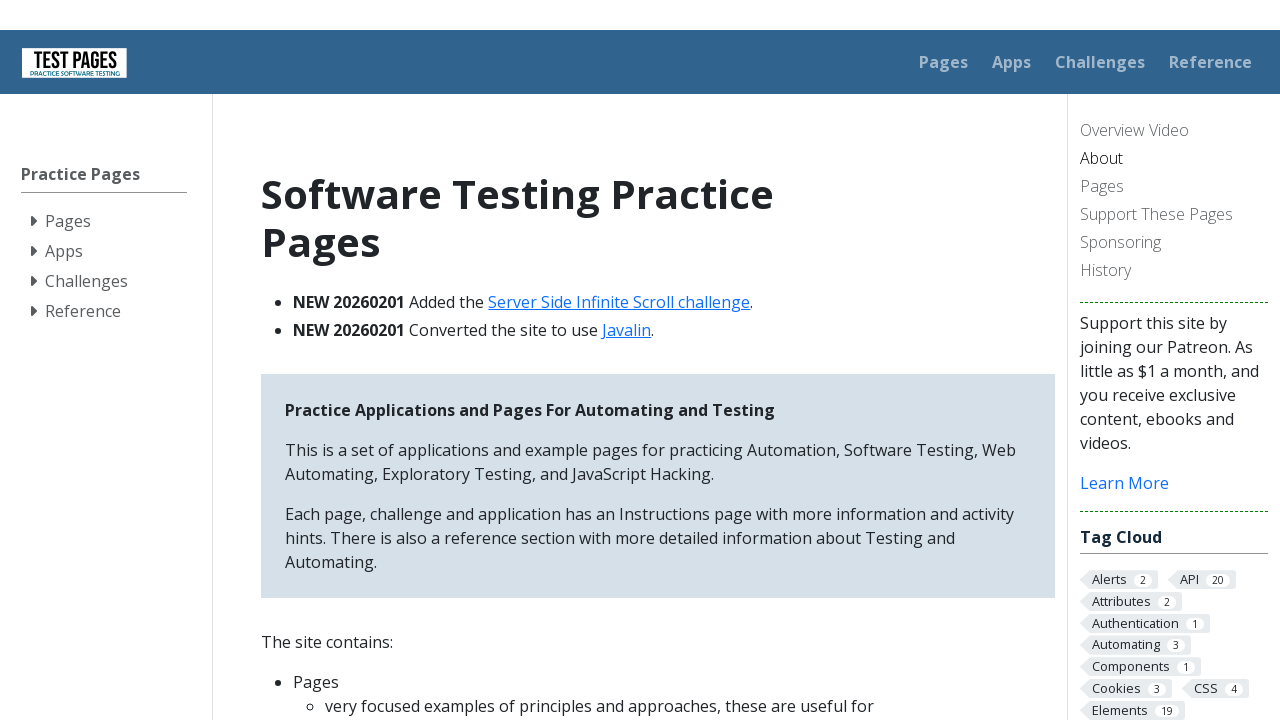

Waited 3 seconds for About page to load
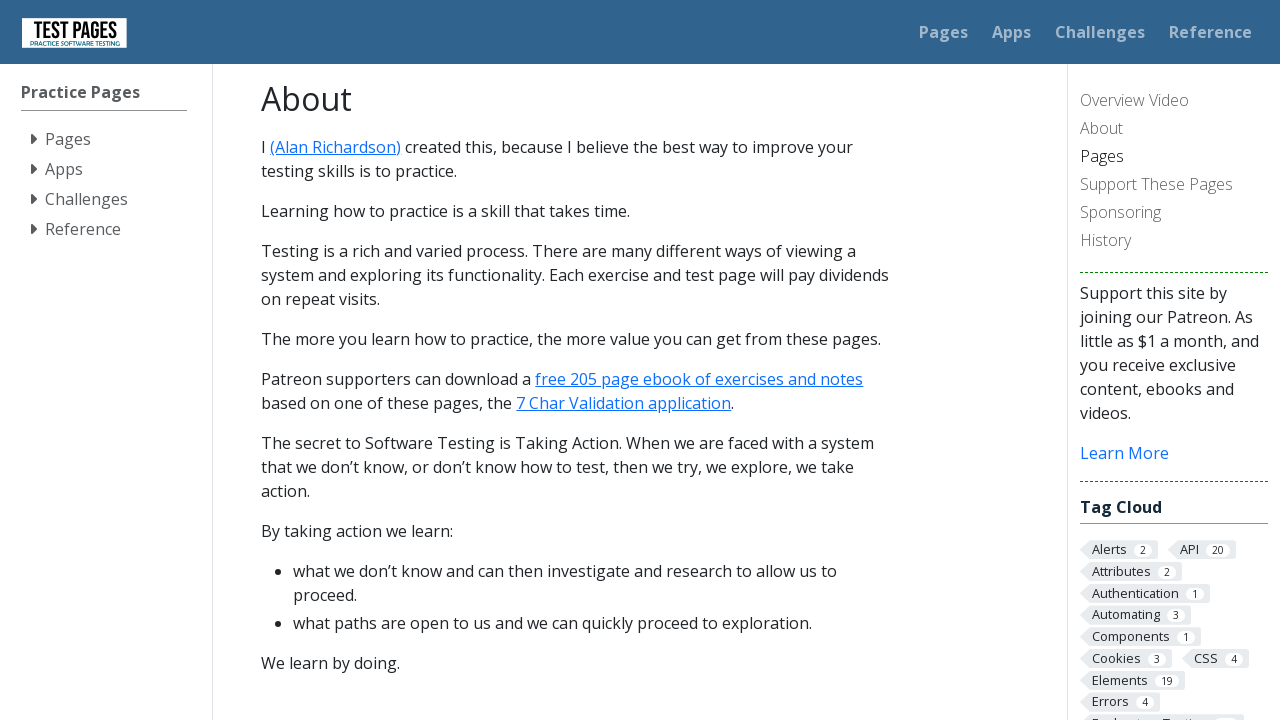

Navigated back to previous page
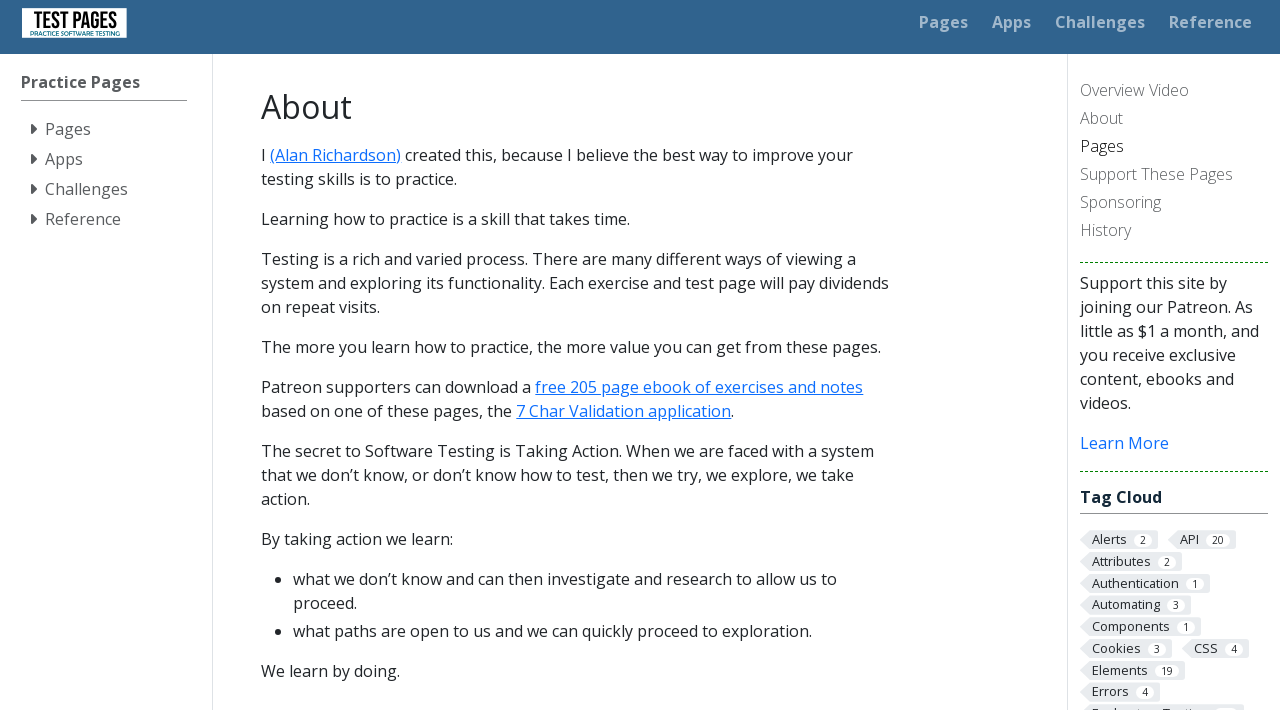

Waited 3 seconds for navigation back to complete
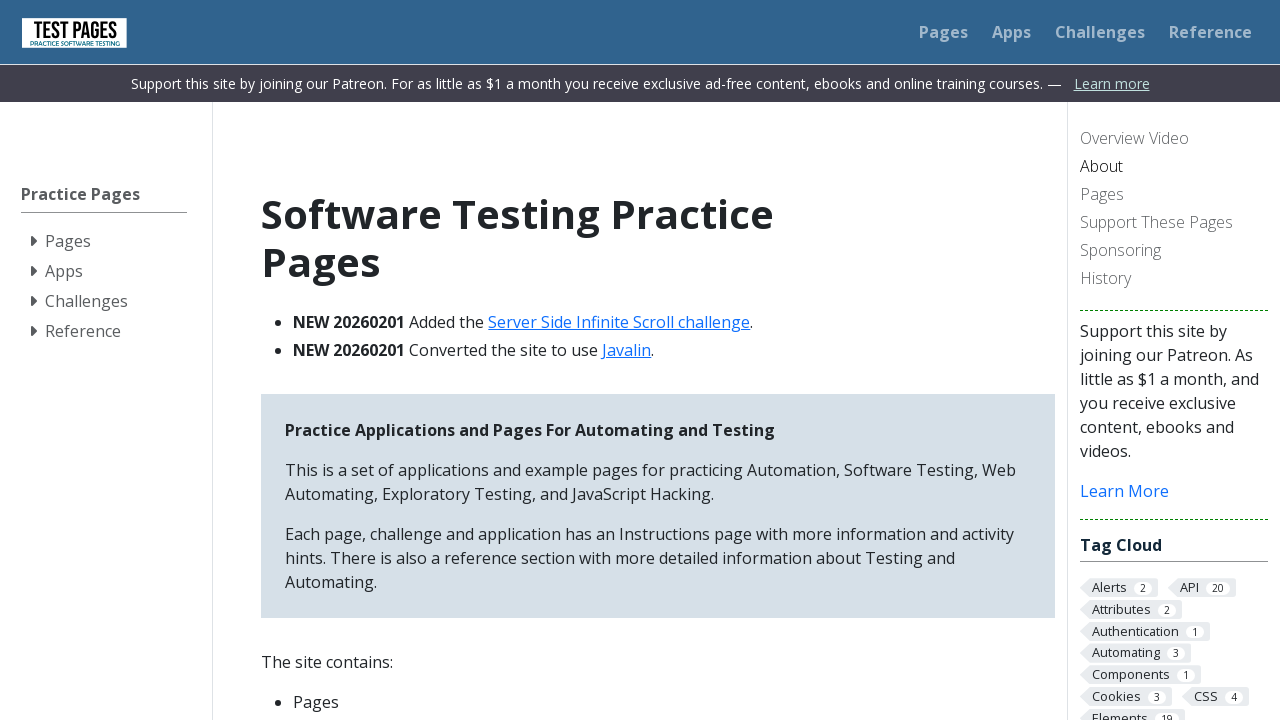

Navigated forward to About page
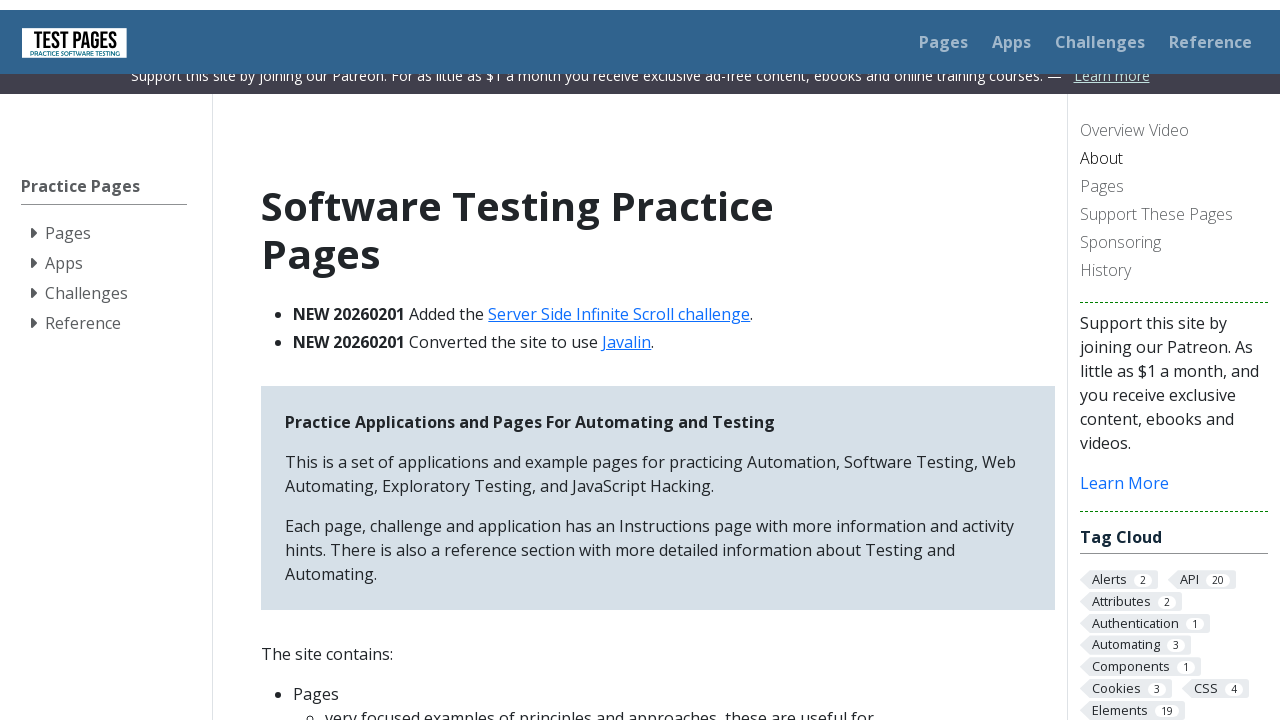

Refreshed the current page
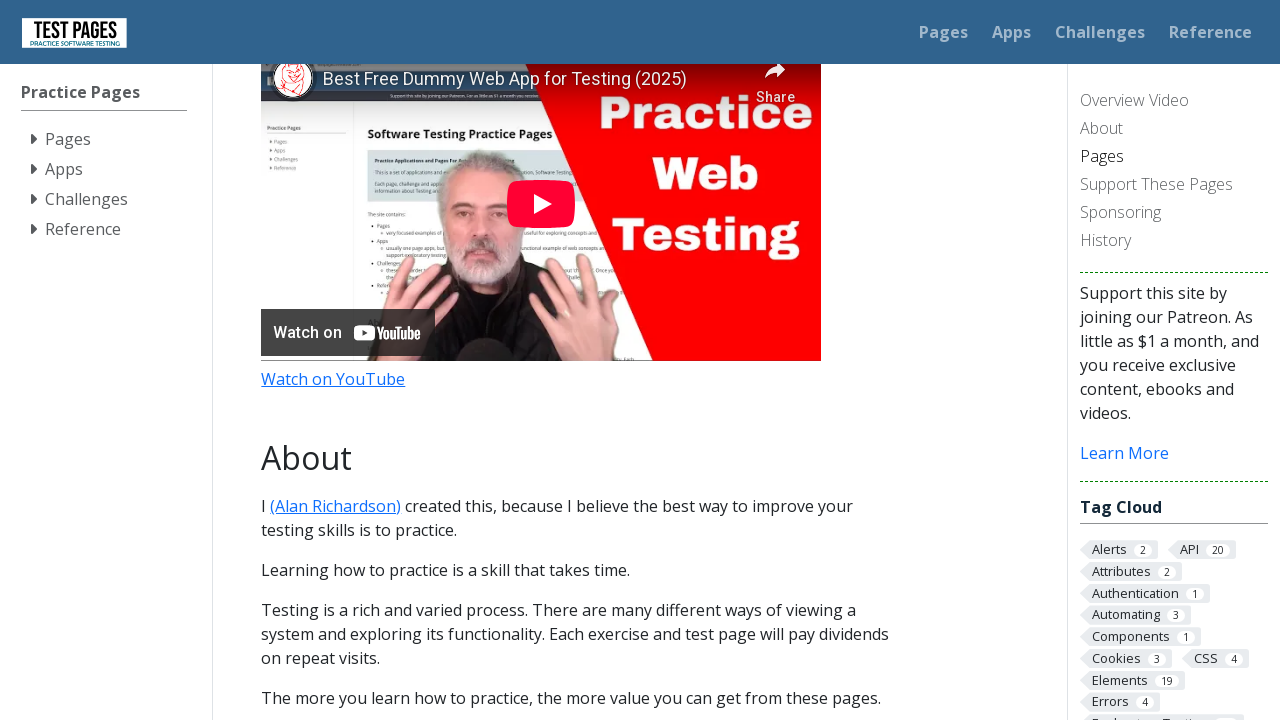

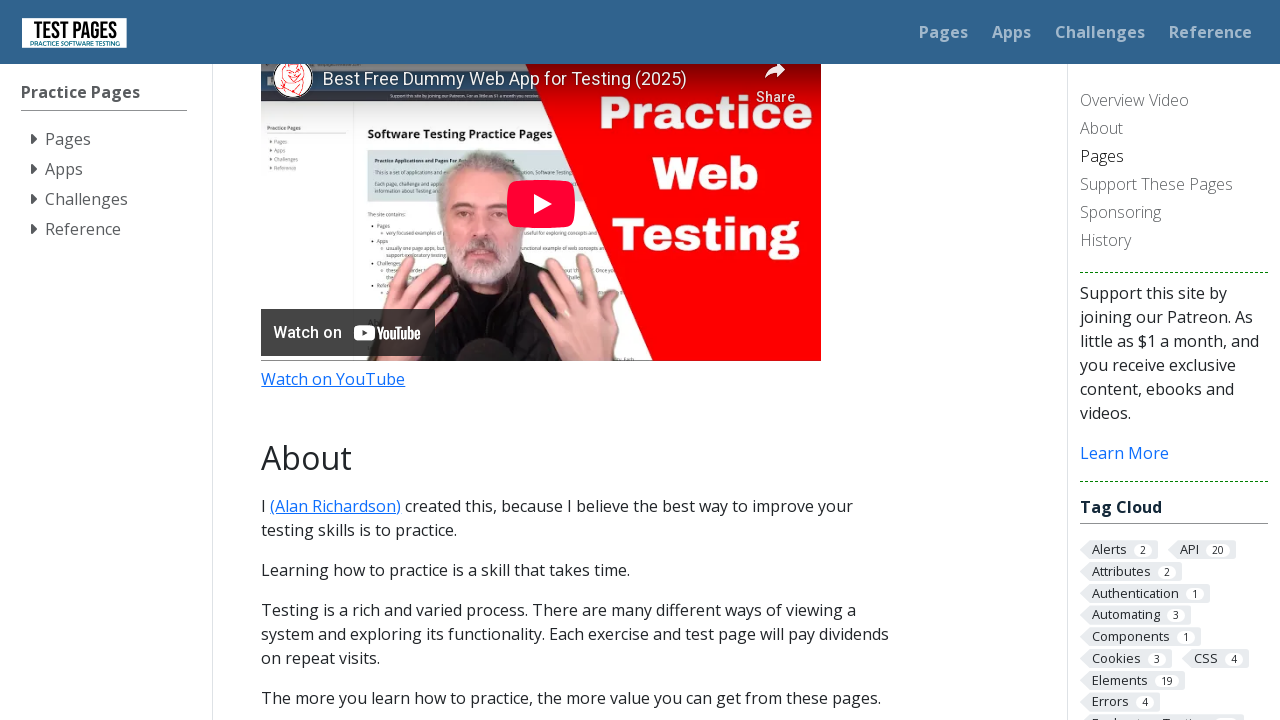